Tests the passenger count dropdown by opening it, incrementing the adult passenger count 4 times using the increment button, and then closing the dropdown.

Starting URL: https://rahulshettyacademy.com/dropdownsPractise/

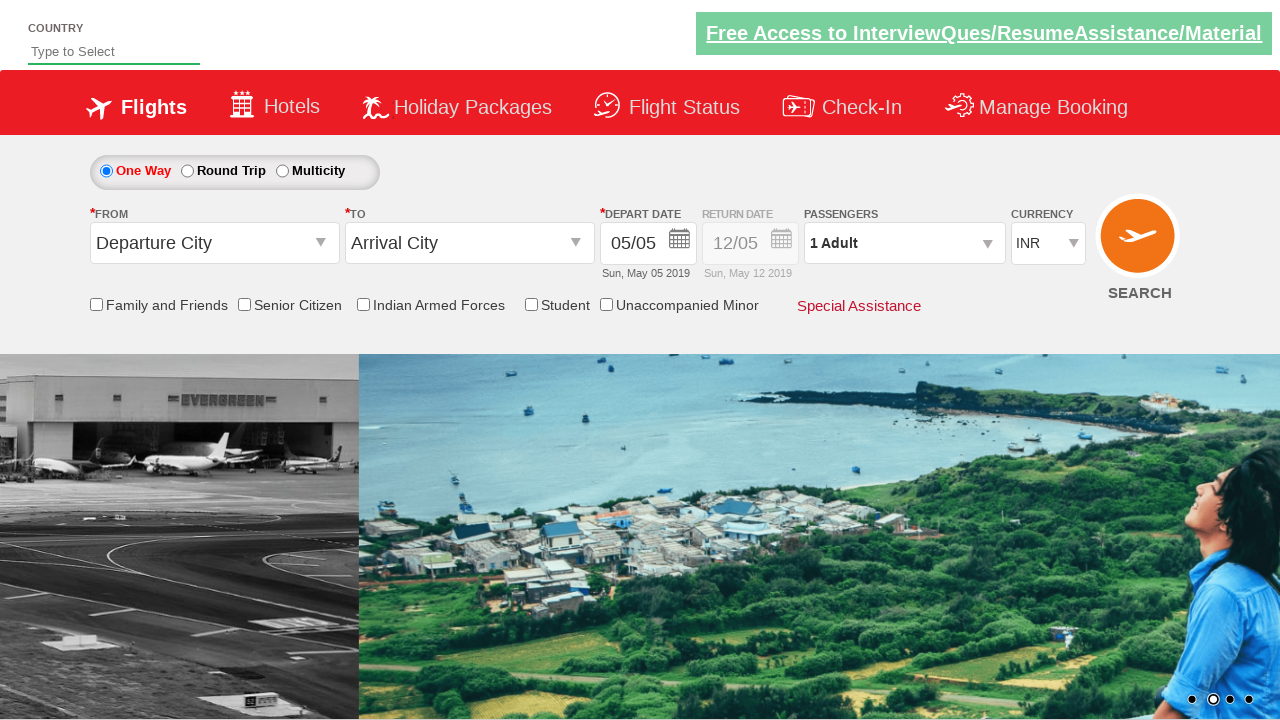

Clicked on passenger info dropdown to open it at (904, 243) on xpath=//*[@class='row1 adult-infant-child']/div[@id='divpaxinfo']
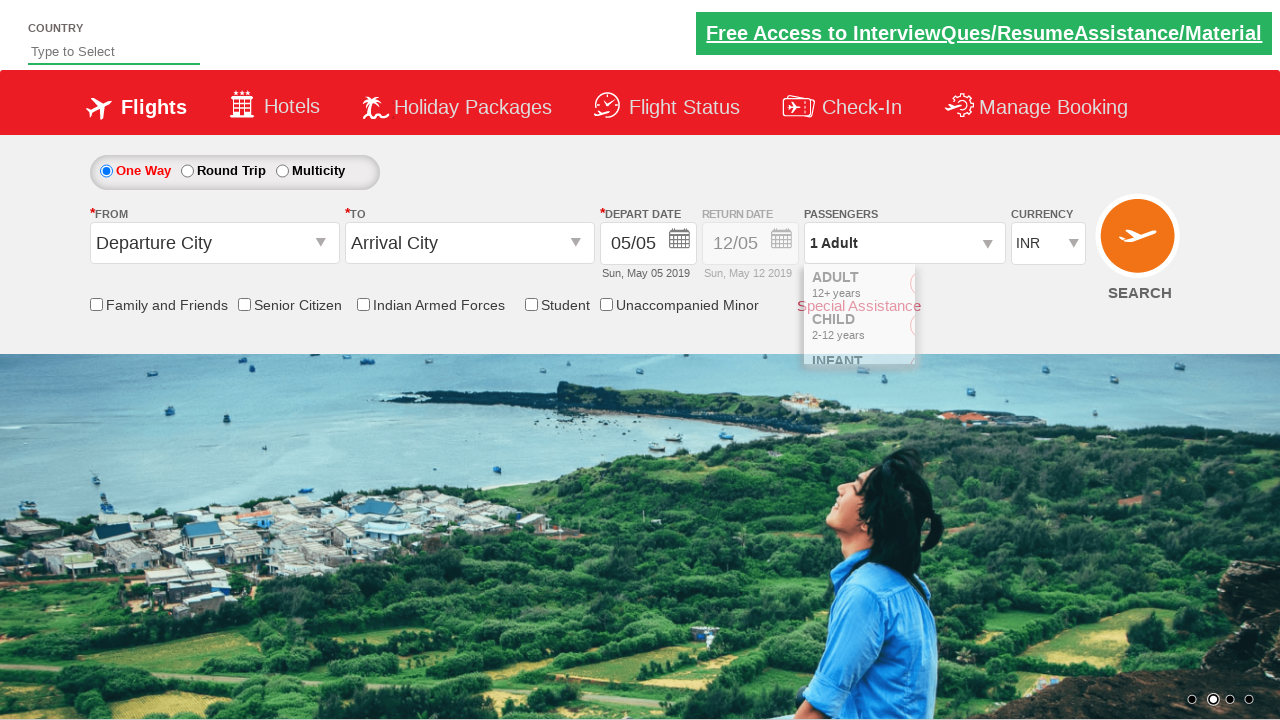

Waited for dropdown to be visible
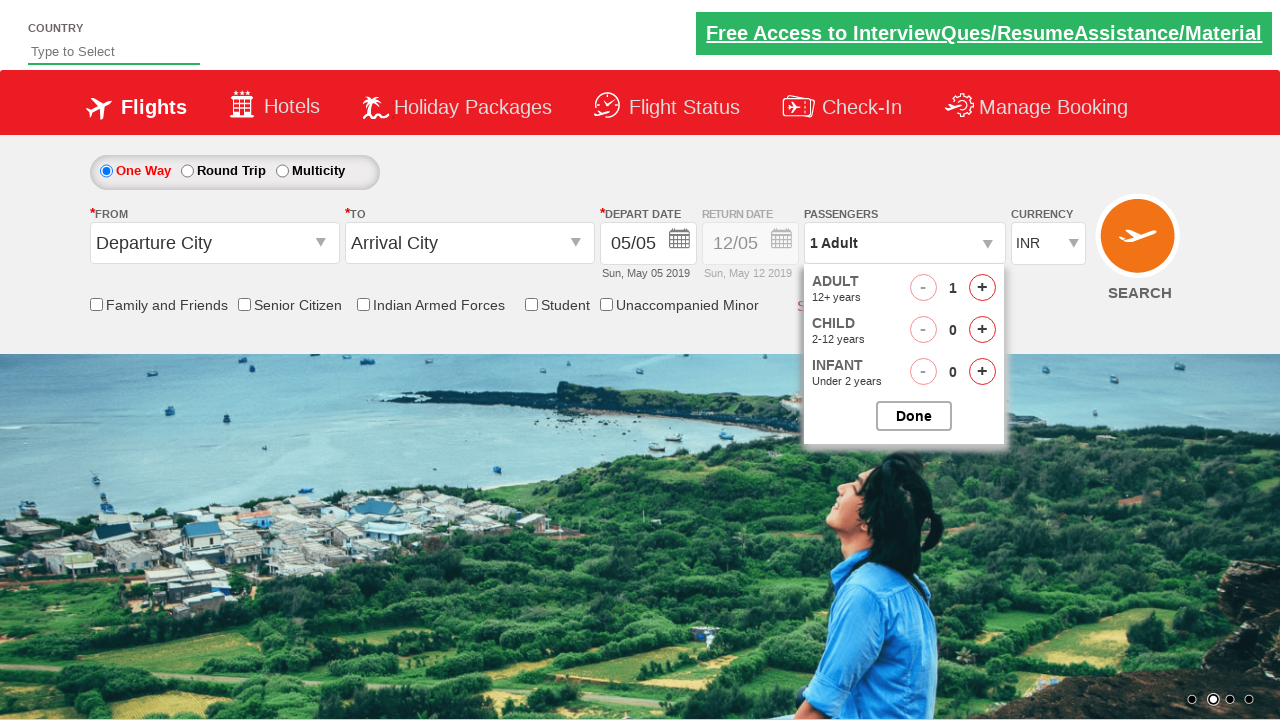

Incremented adult passenger count (iteration 1/4) at (982, 288) on #hrefIncAdt
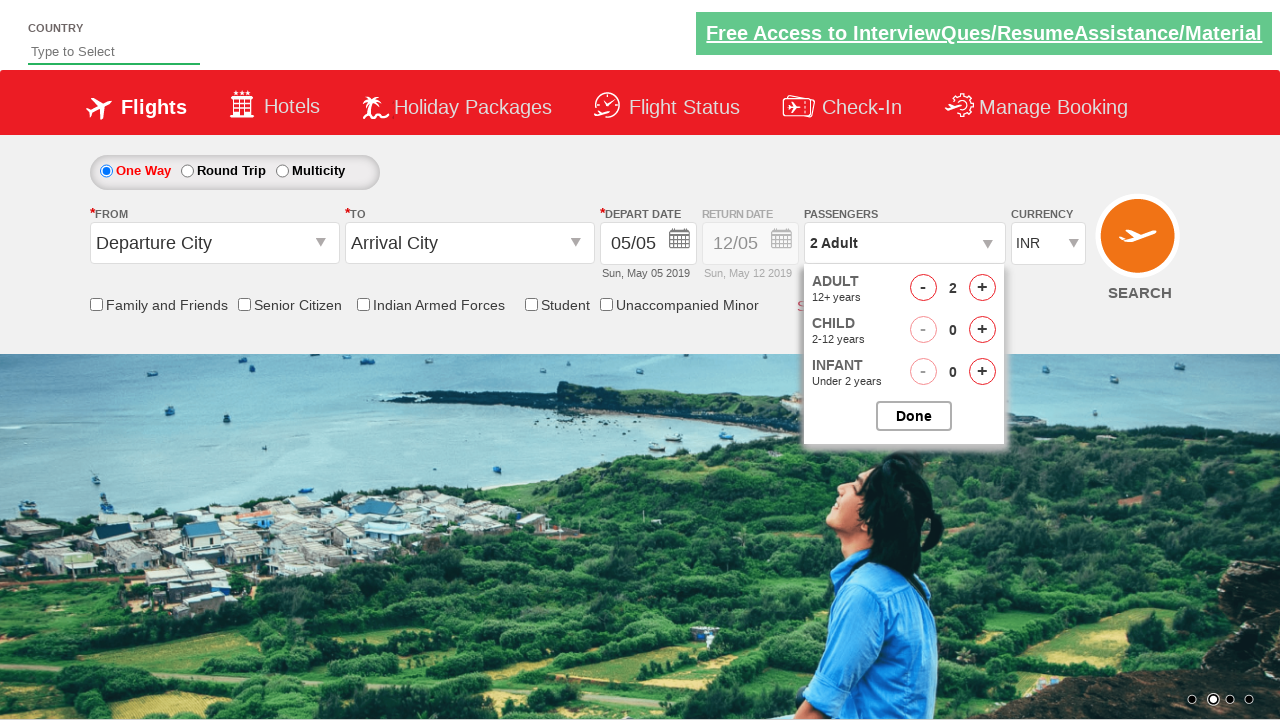

Incremented adult passenger count (iteration 2/4) at (982, 288) on #hrefIncAdt
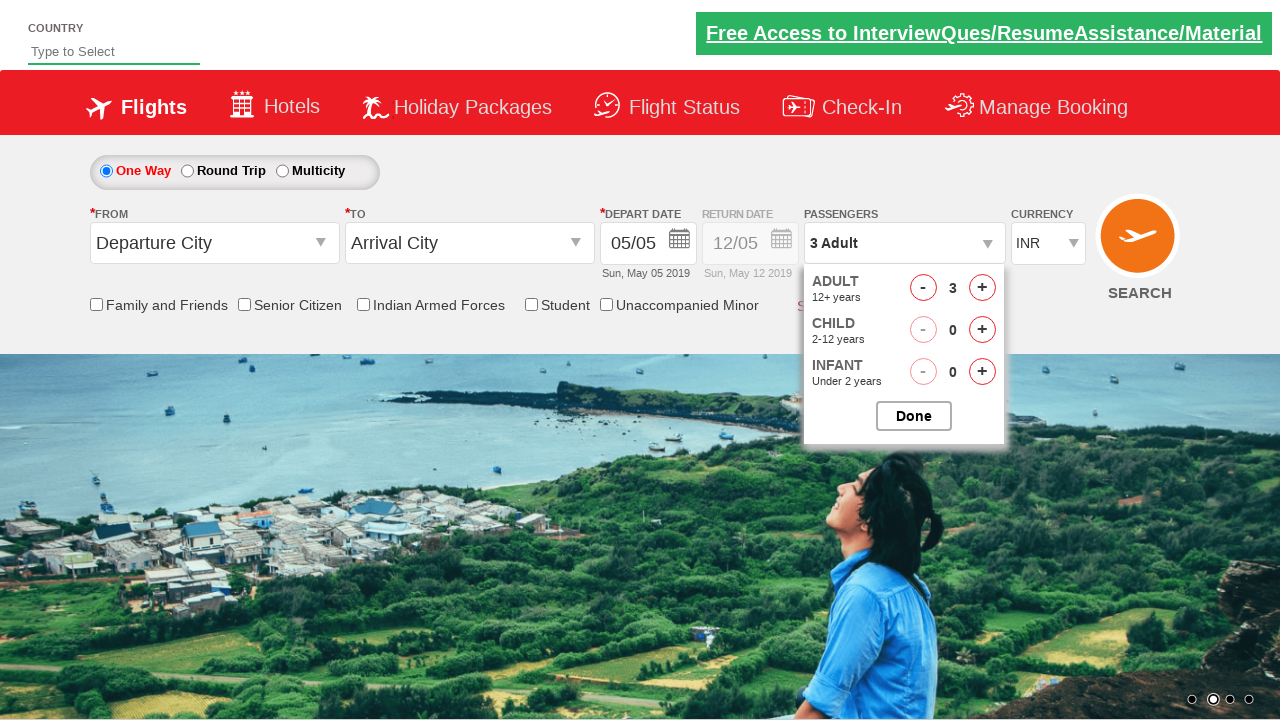

Incremented adult passenger count (iteration 3/4) at (982, 288) on #hrefIncAdt
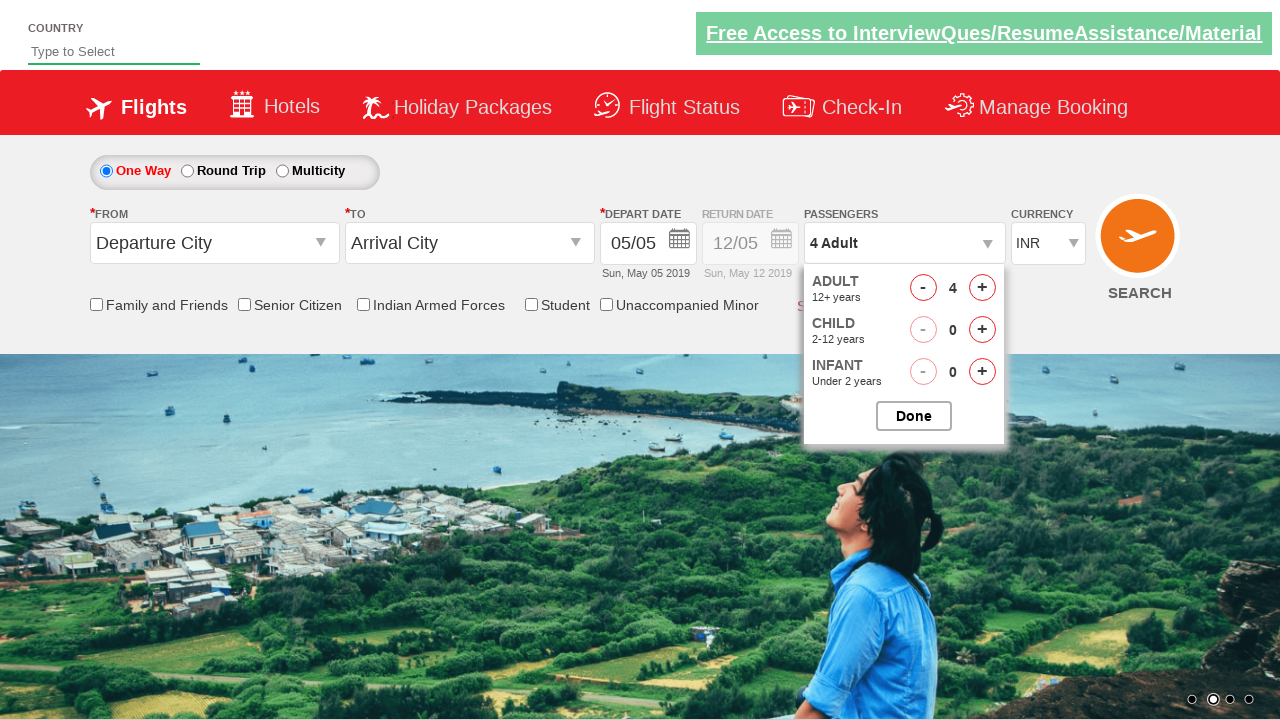

Incremented adult passenger count (iteration 4/4) at (982, 288) on #hrefIncAdt
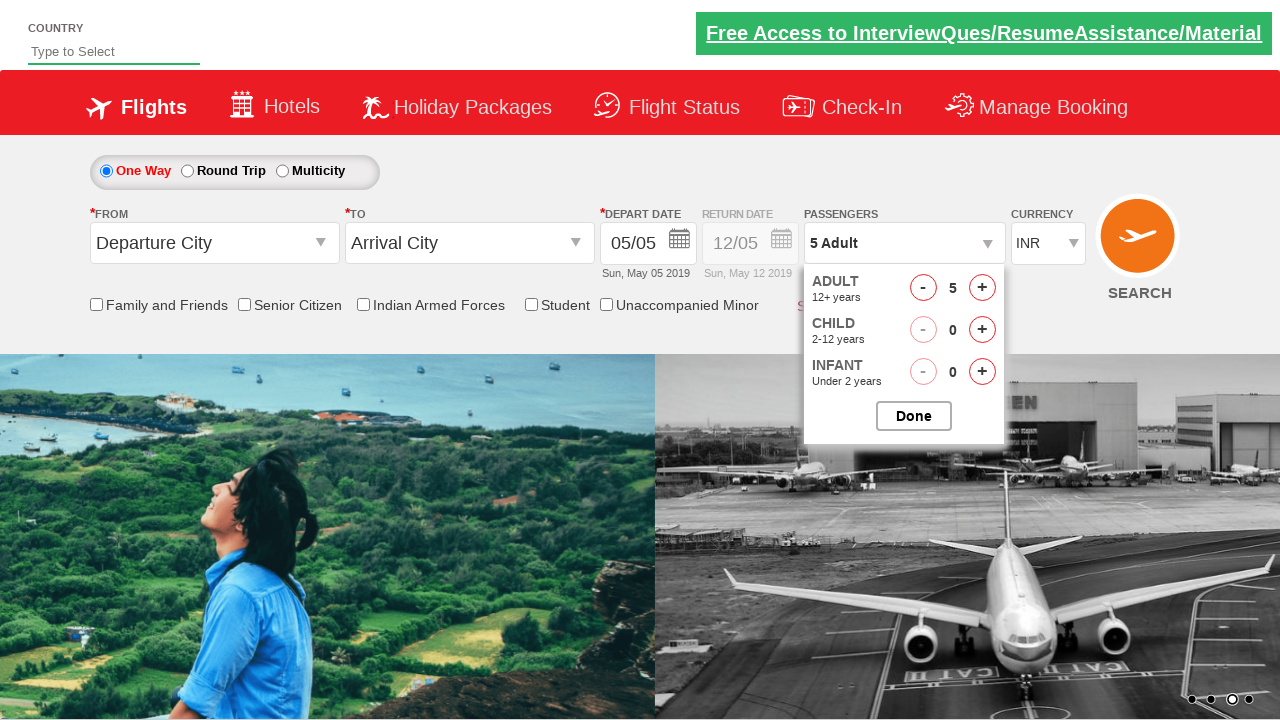

Closed the passenger options dropdown at (914, 416) on #btnclosepaxoption
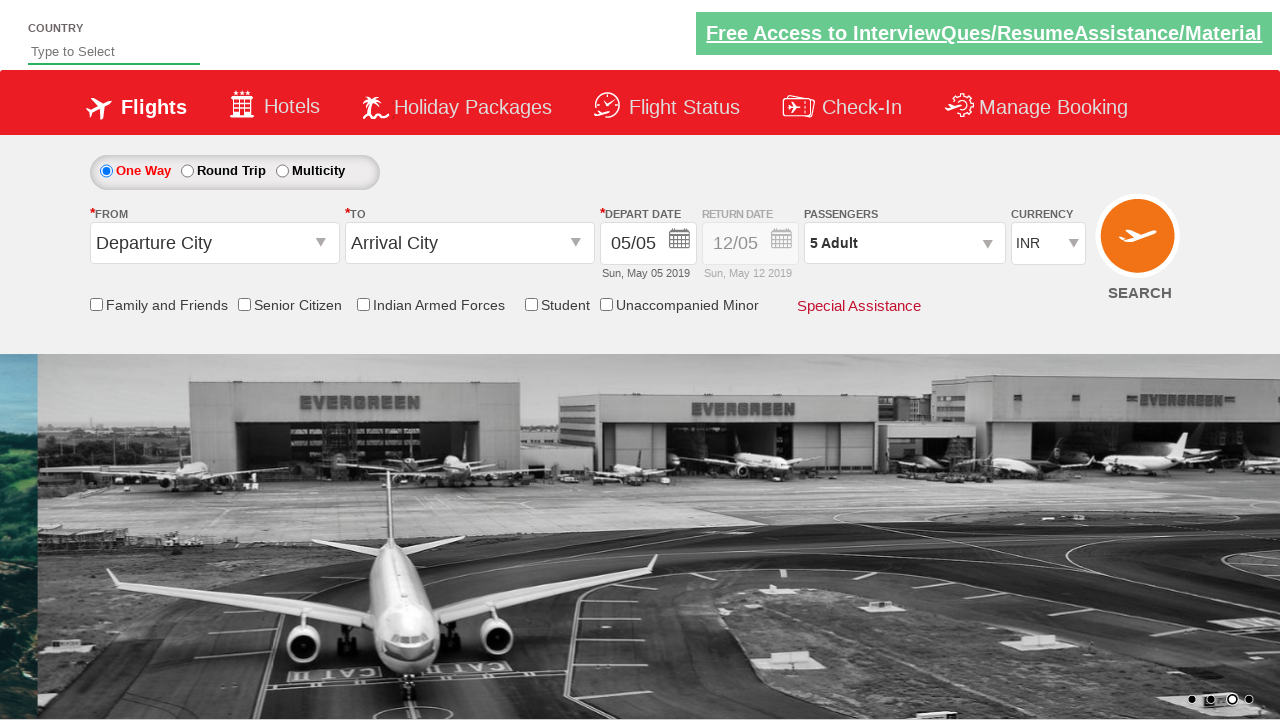

Verified passenger info is displayed
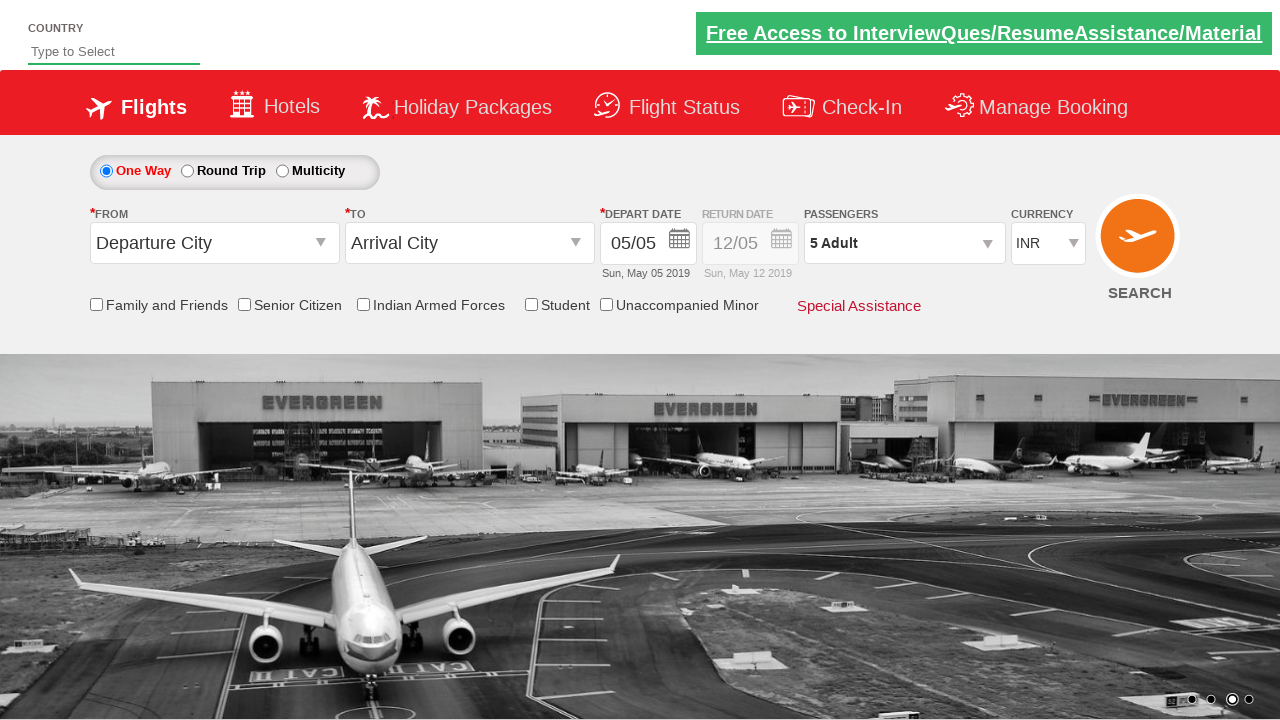

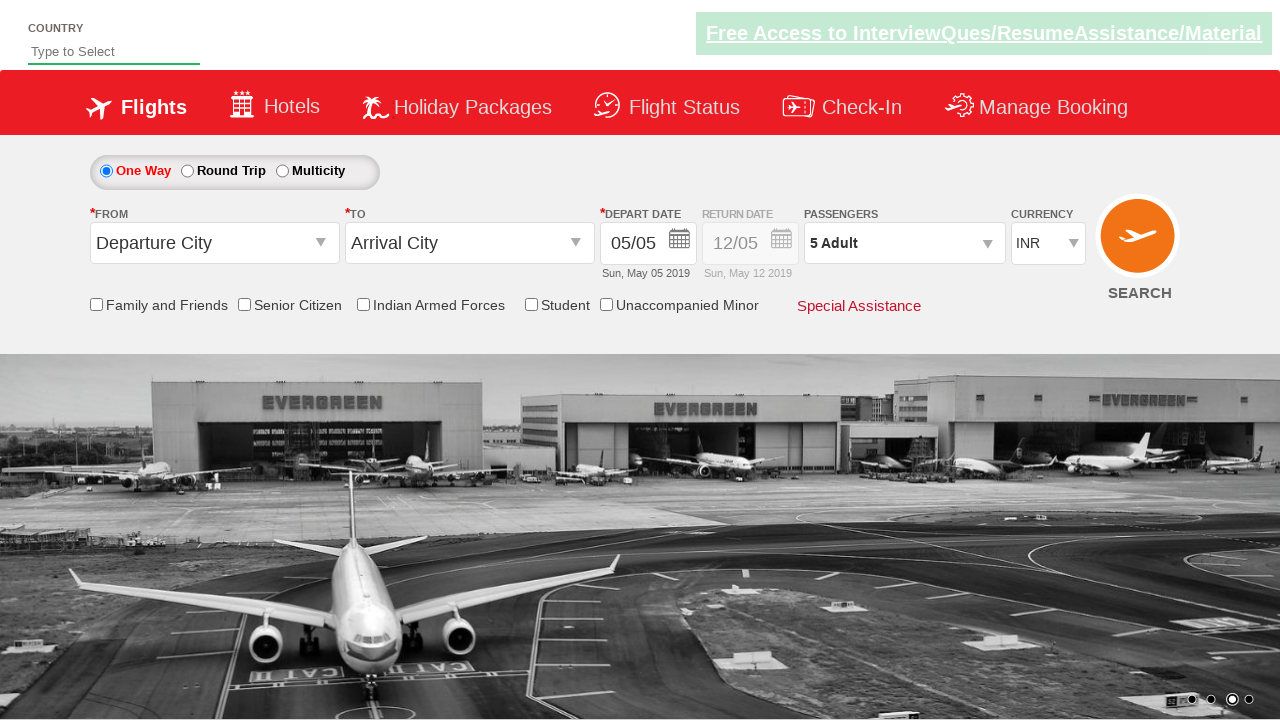